Tests alert handling functionality by navigating to the cancel tab and triggering an alert dialog

Starting URL: https://demo.automationtesting.in/Alerts.html

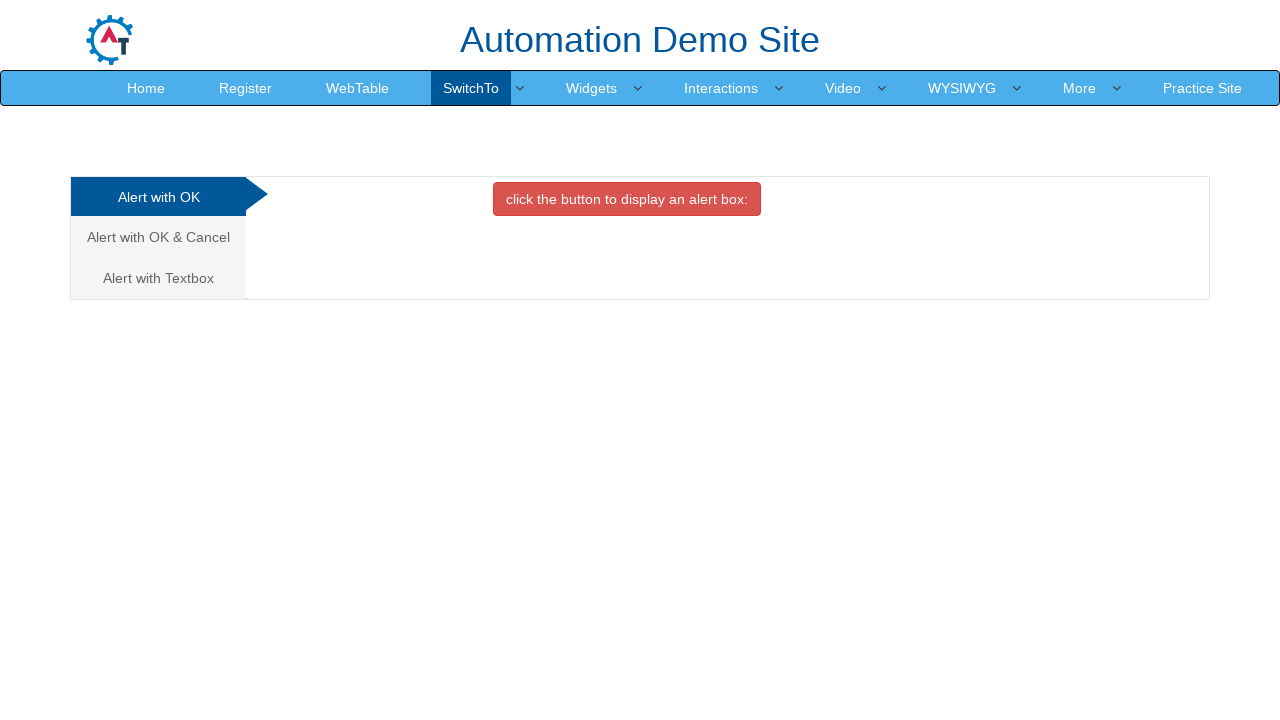

Clicked on the Cancel Tab link at (158, 237) on a[href='#CancelTab']
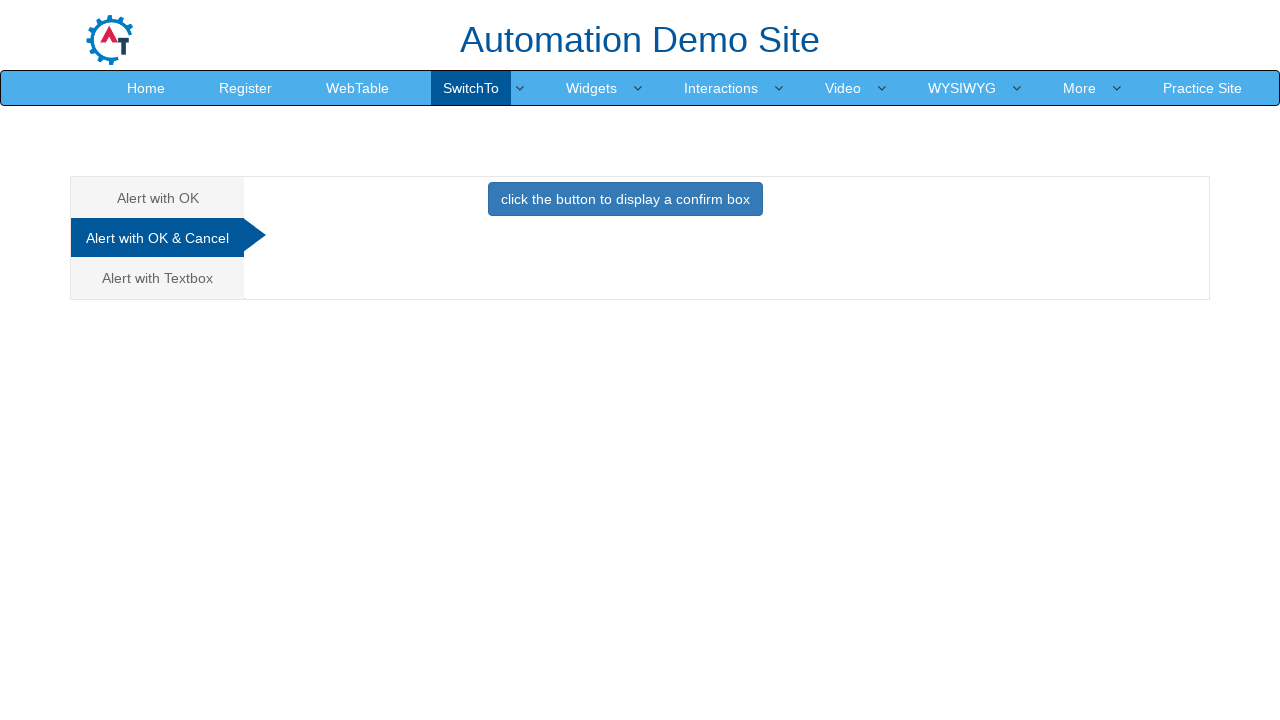

Clicked button to trigger alert dialog at (625, 199) on button.btn.btn-primary
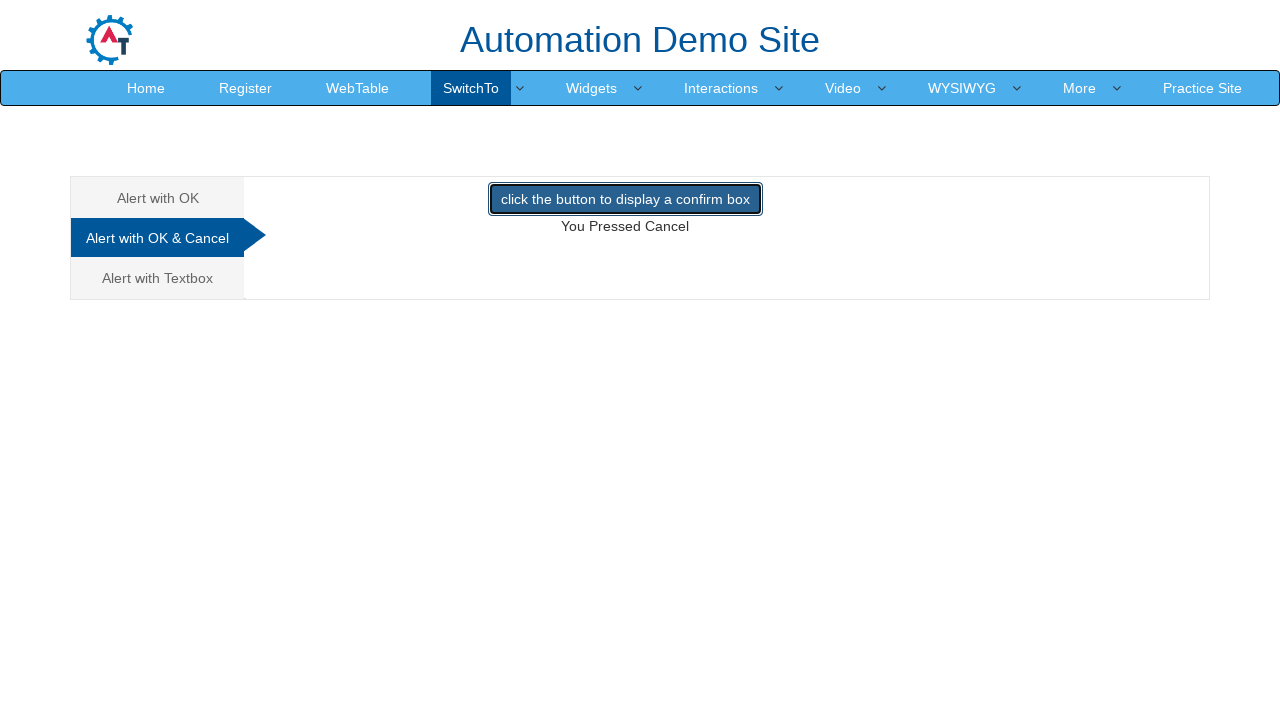

Alert dialog handler set up and alert accepted
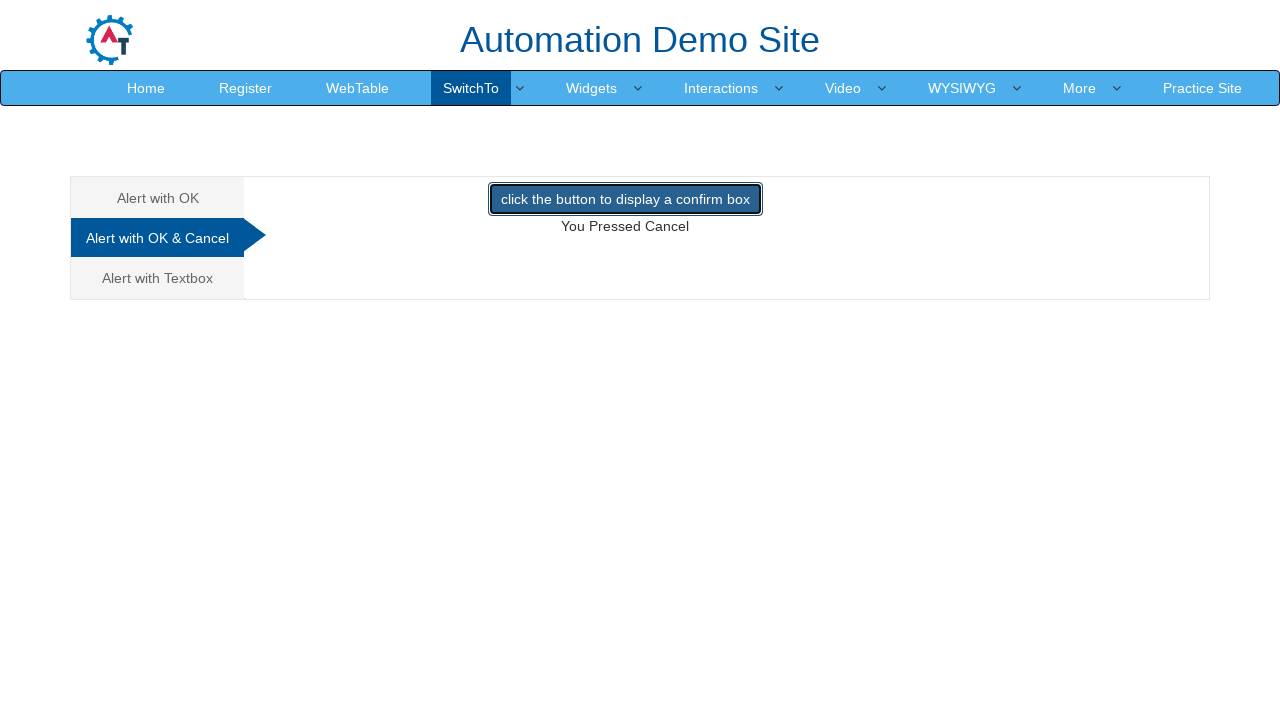

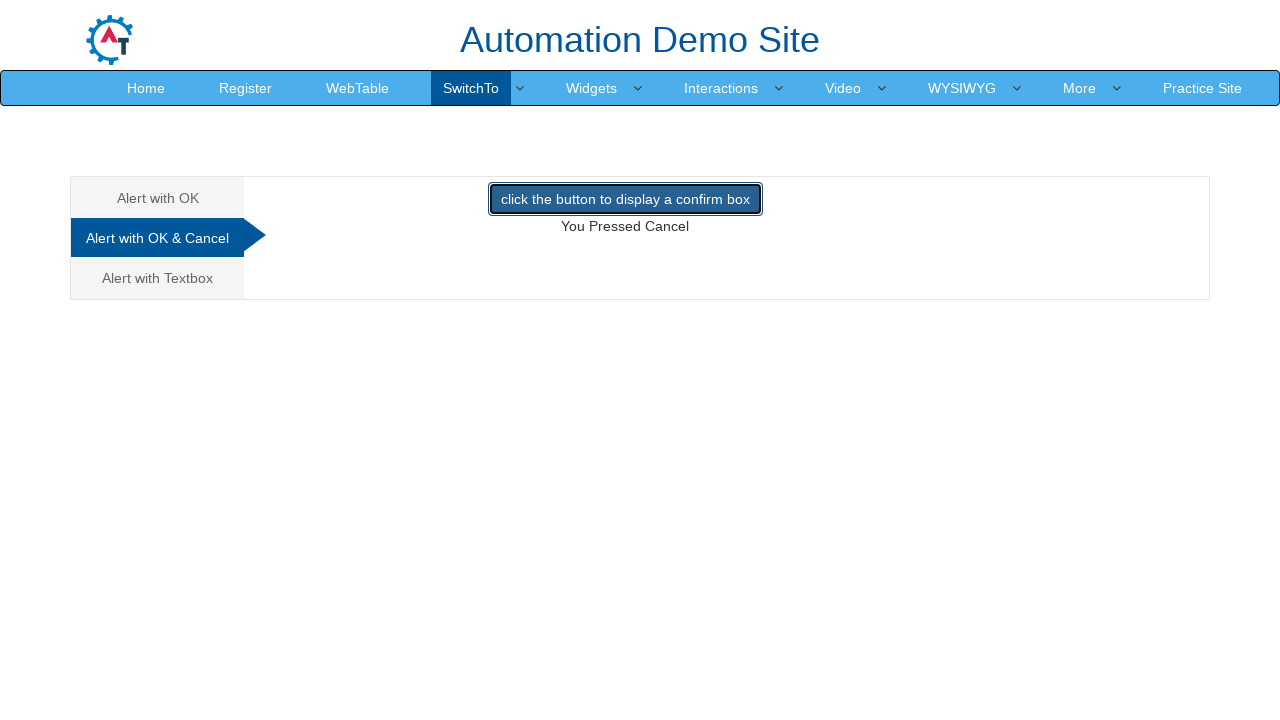